Tests dropdown menu functionality by selecting date of birth (day, month, year) using different selection methods (index, value, visible text) and verifies dropdown content

Starting URL: https://testotomasyonu.com/form

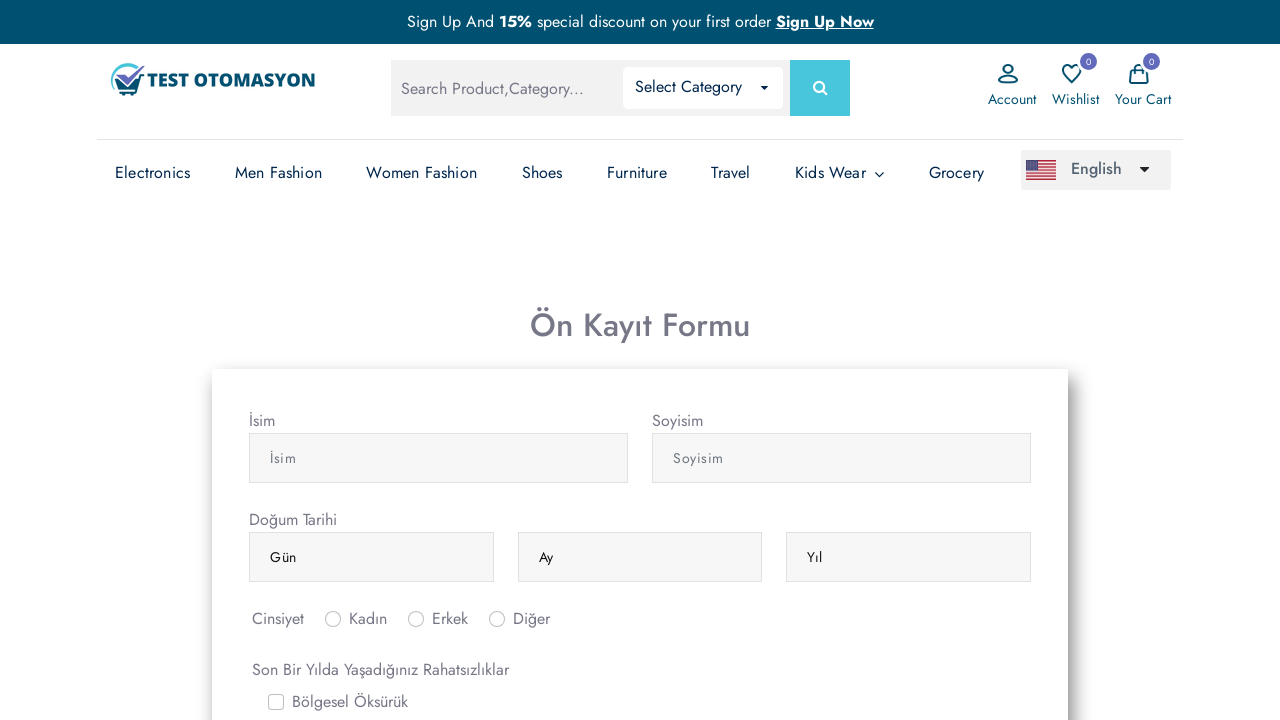

Selected day dropdown option at index 5 (6th day) on (//select[@class='form-control'])[1]
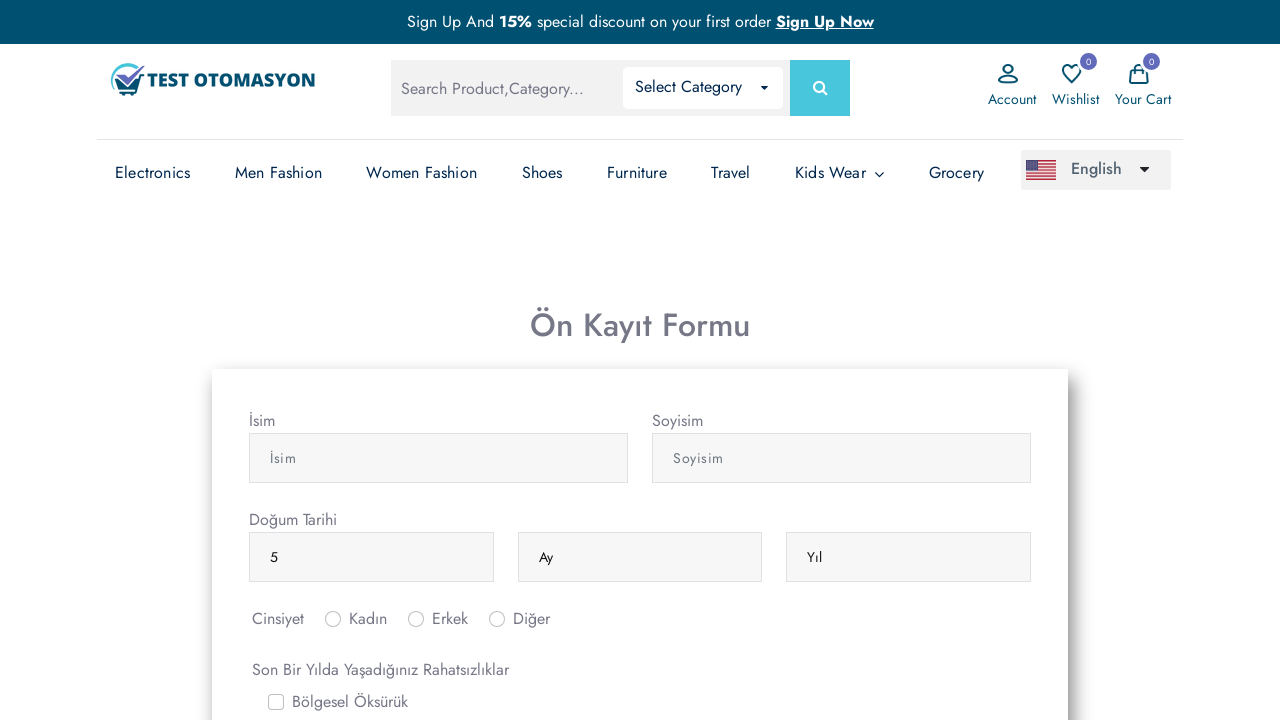

Selected month dropdown option with value 'nisan' (April) on (//select[@class='form-control'])[2]
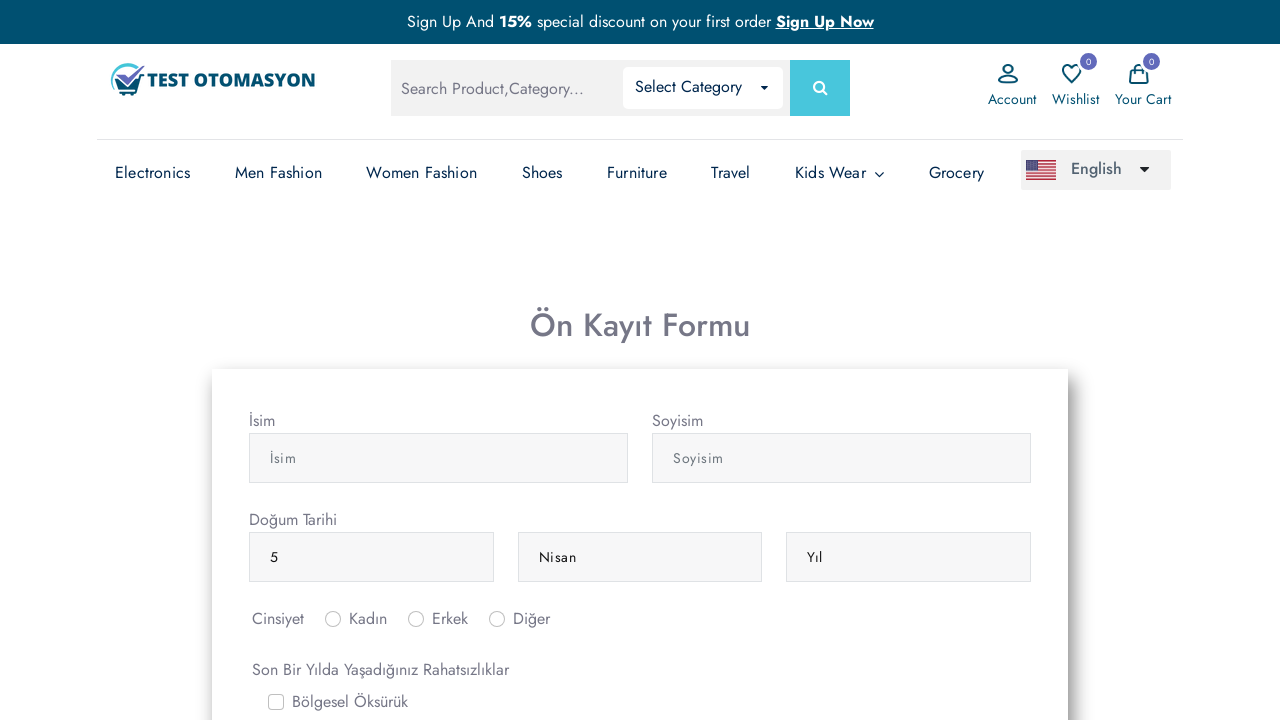

Selected year dropdown option with visible text '1990' on (//select[@class='form-control'])[3]
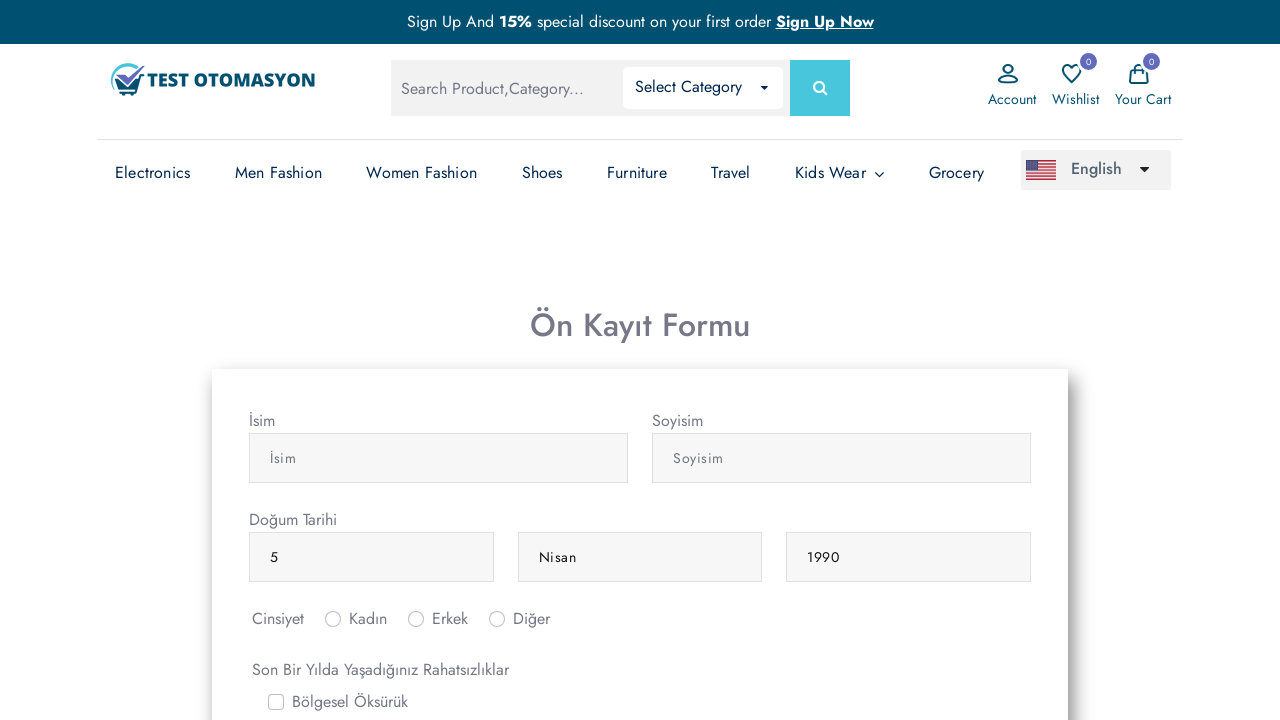

Retrieved selected day value for verification
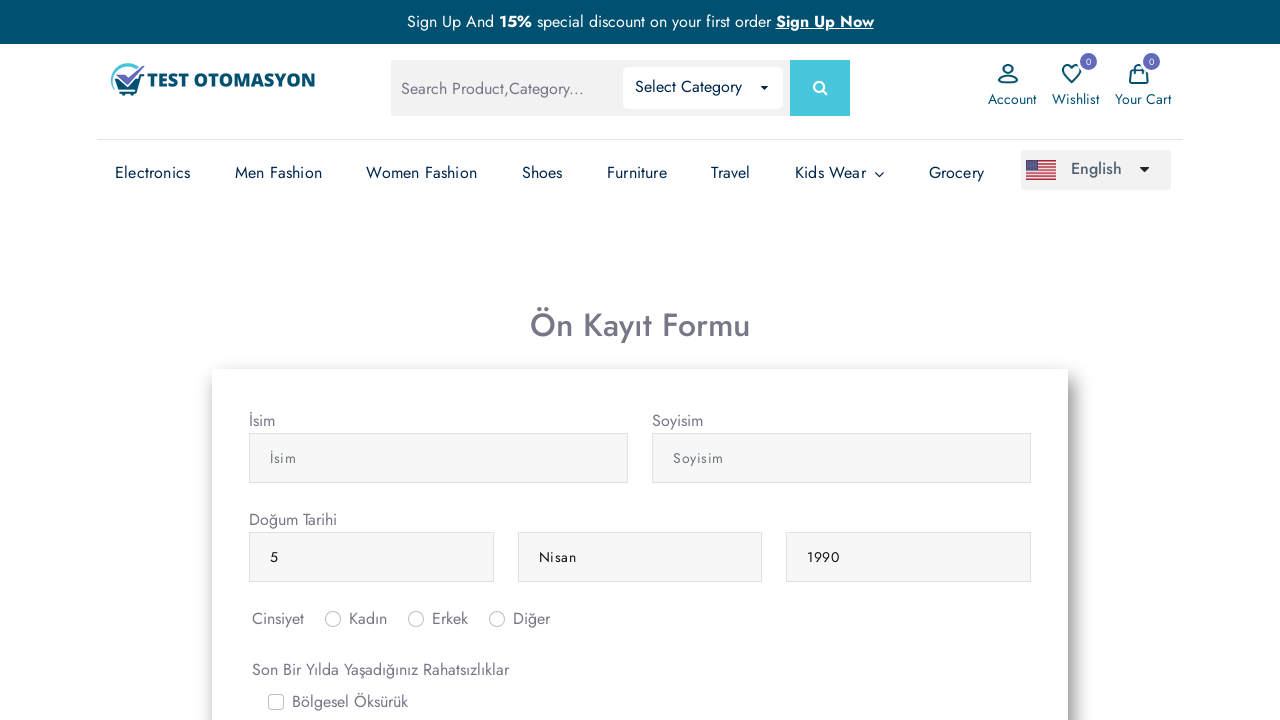

Retrieved selected month value for verification
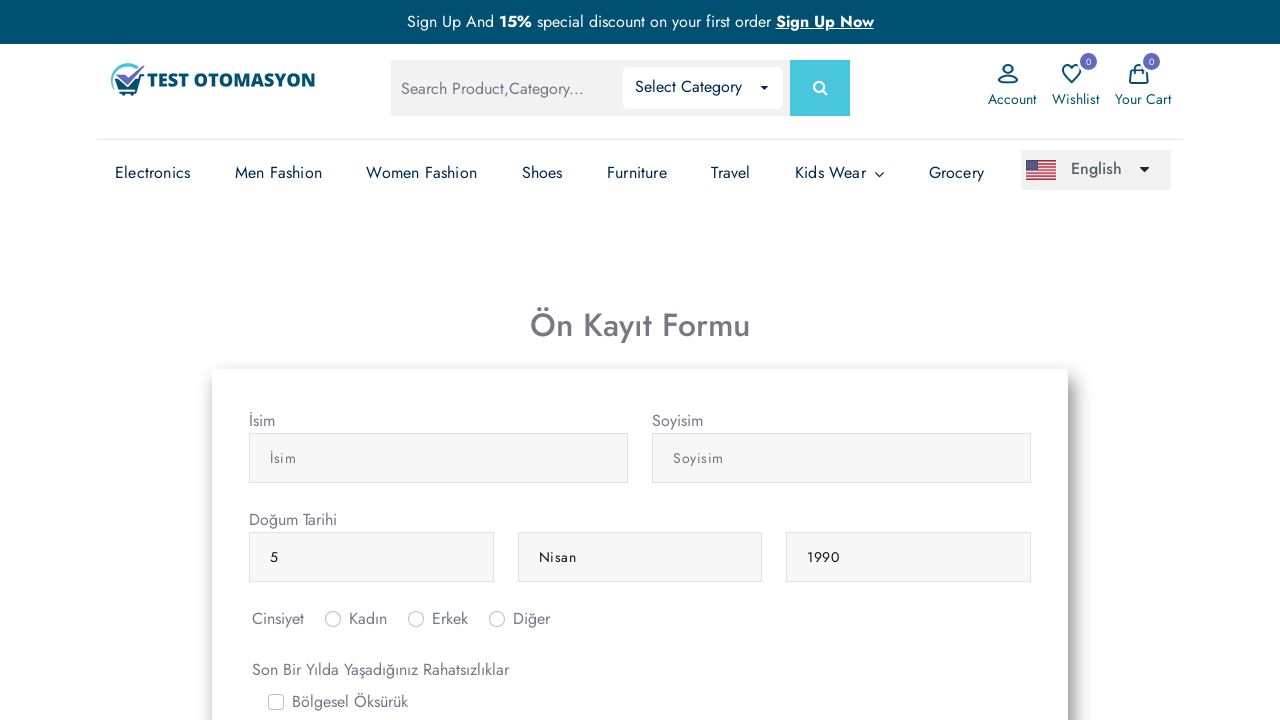

Retrieved selected year value for verification
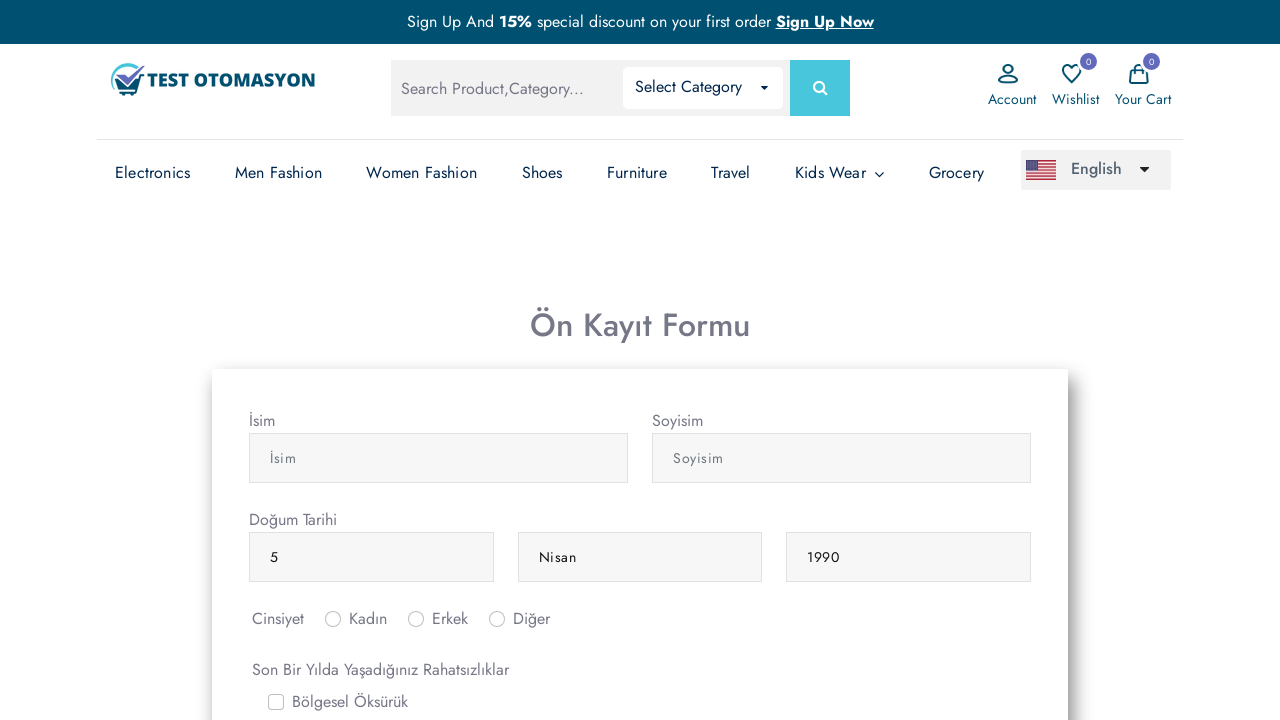

Retrieved all month dropdown options for verification
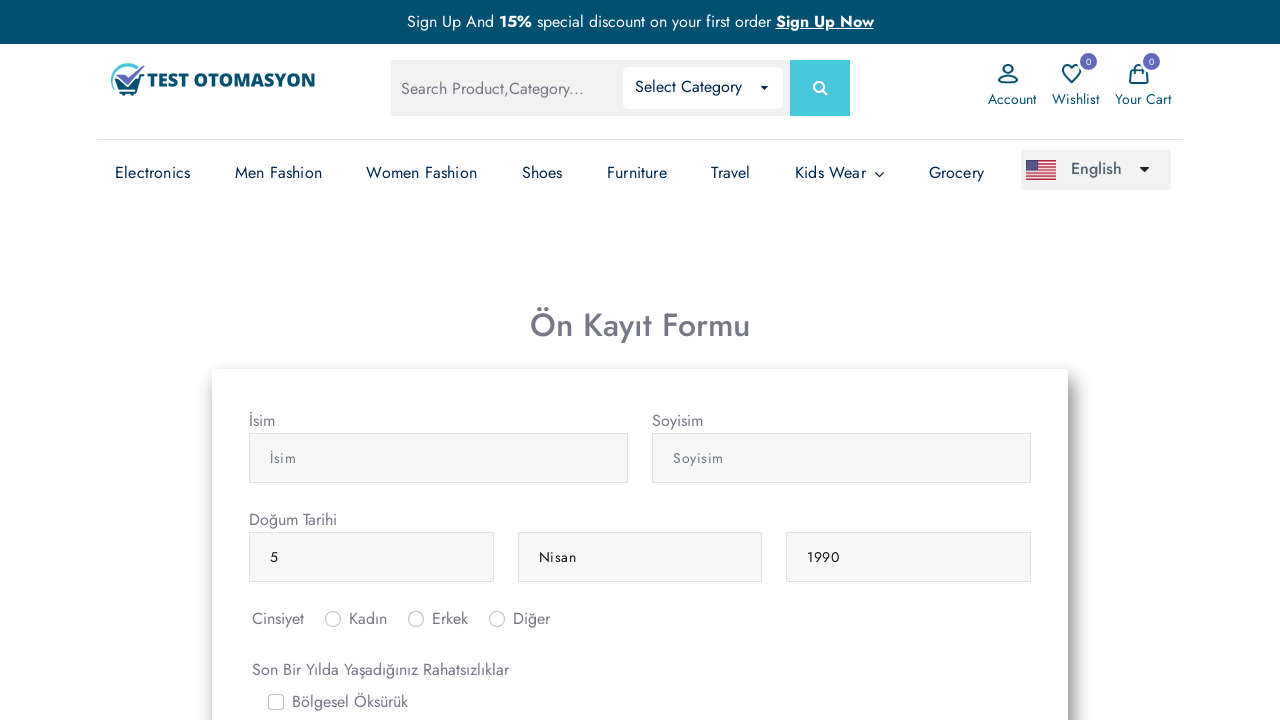

Verified month dropdown contains exactly 13 options
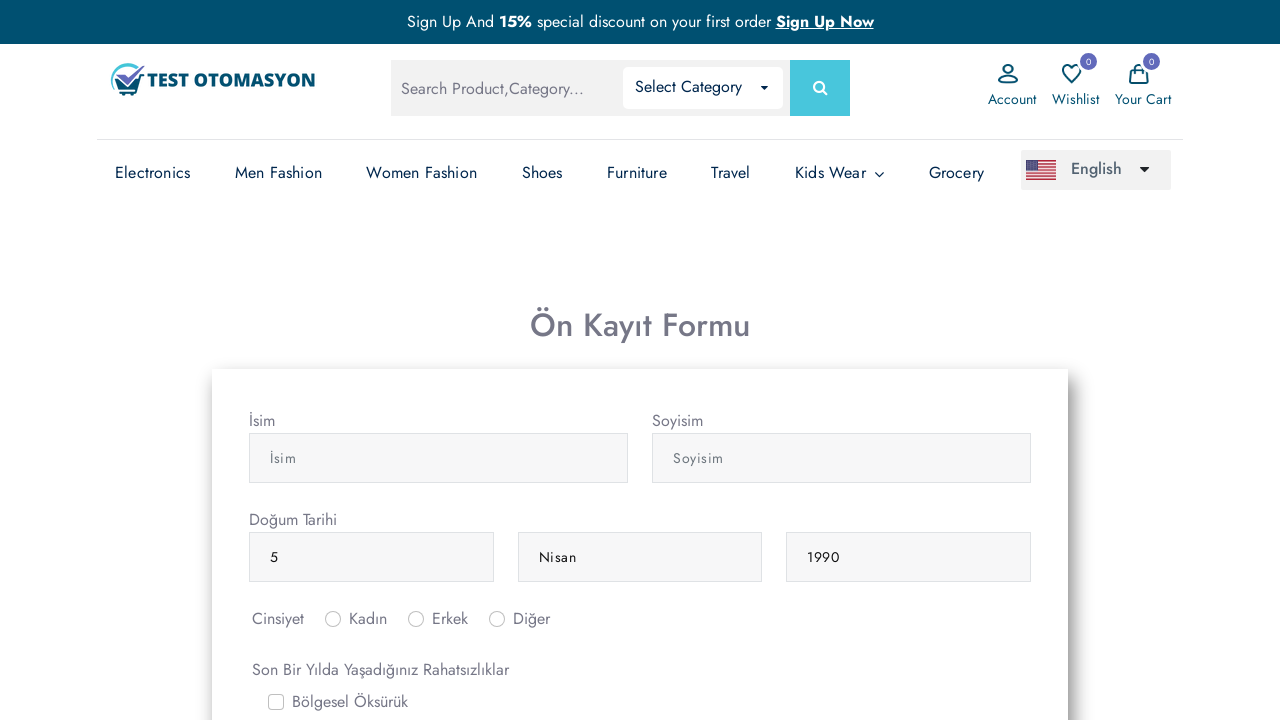

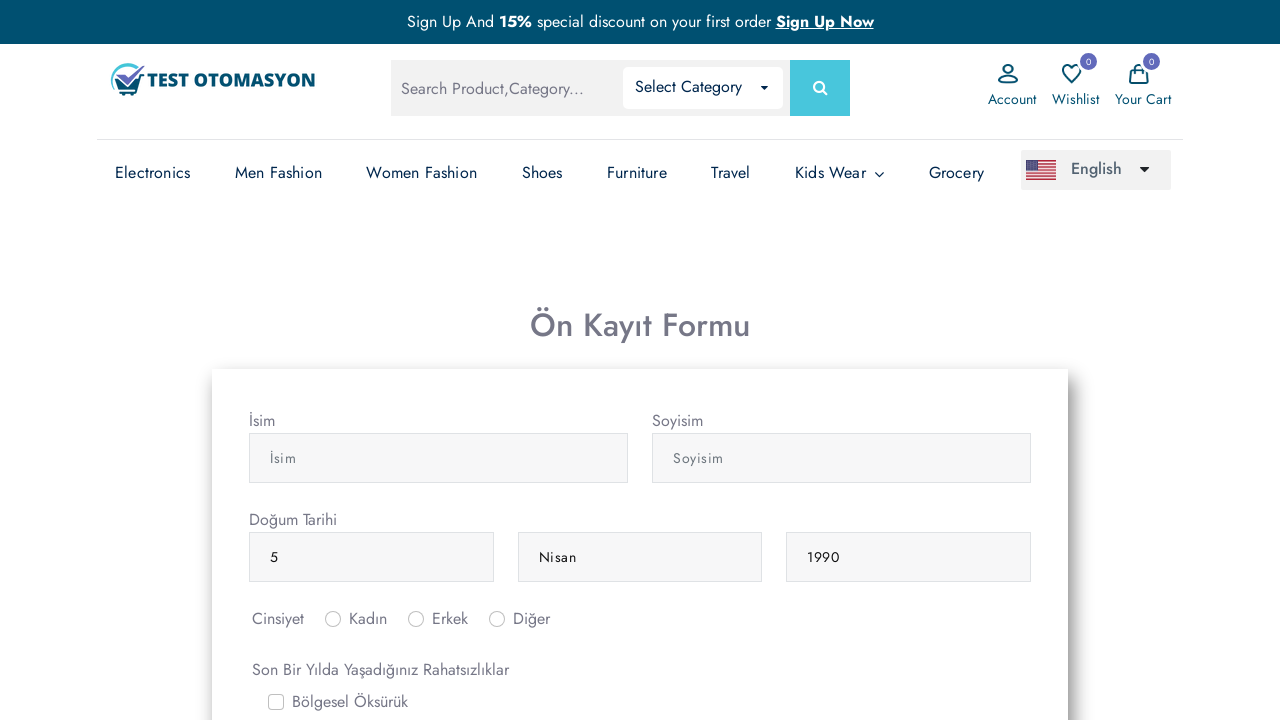